Tests navigation to the "mina böcker" (my books) section by clicking the my books button and verifying the empty message is displayed

Starting URL: https://tap-ht24-testverktyg.github.io/exam-template/

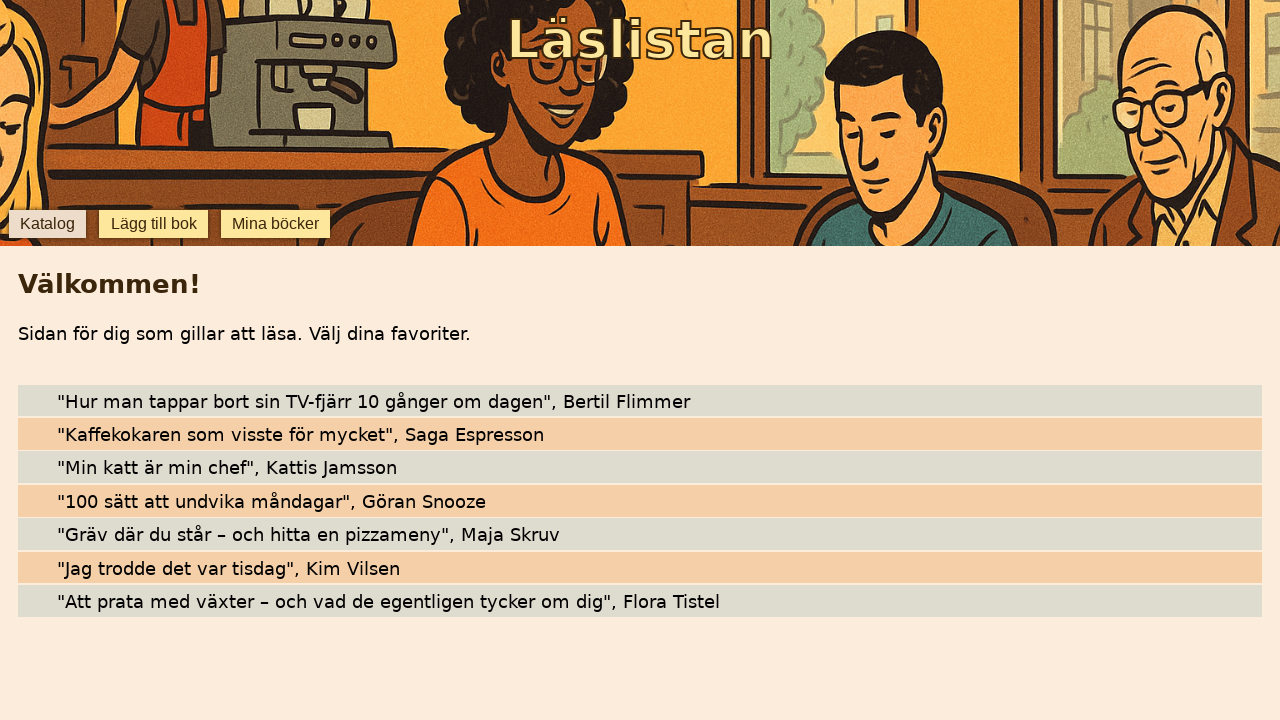

Clicked 'mina böcker' button to navigate to my books section at (276, 224) on internal:role=button[name="mina böcker"i]
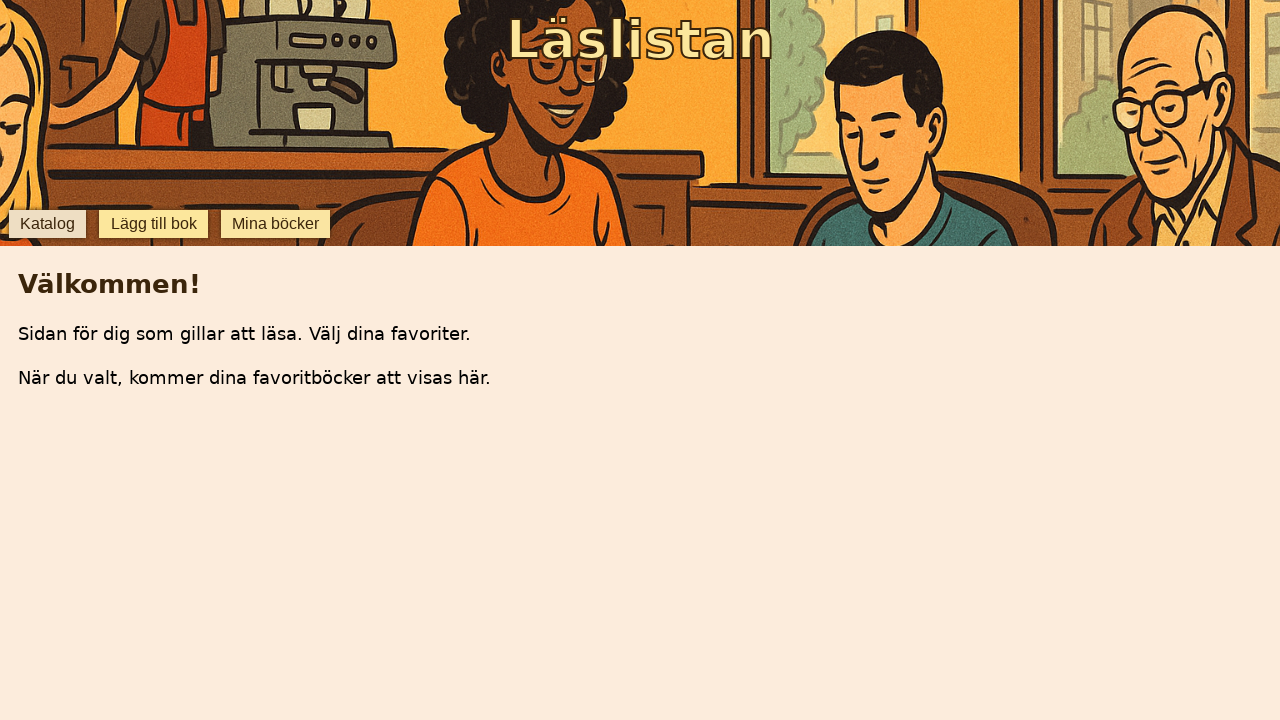

Empty message 'när du valt, kommer dina favoritböcker att visas här' is now visible
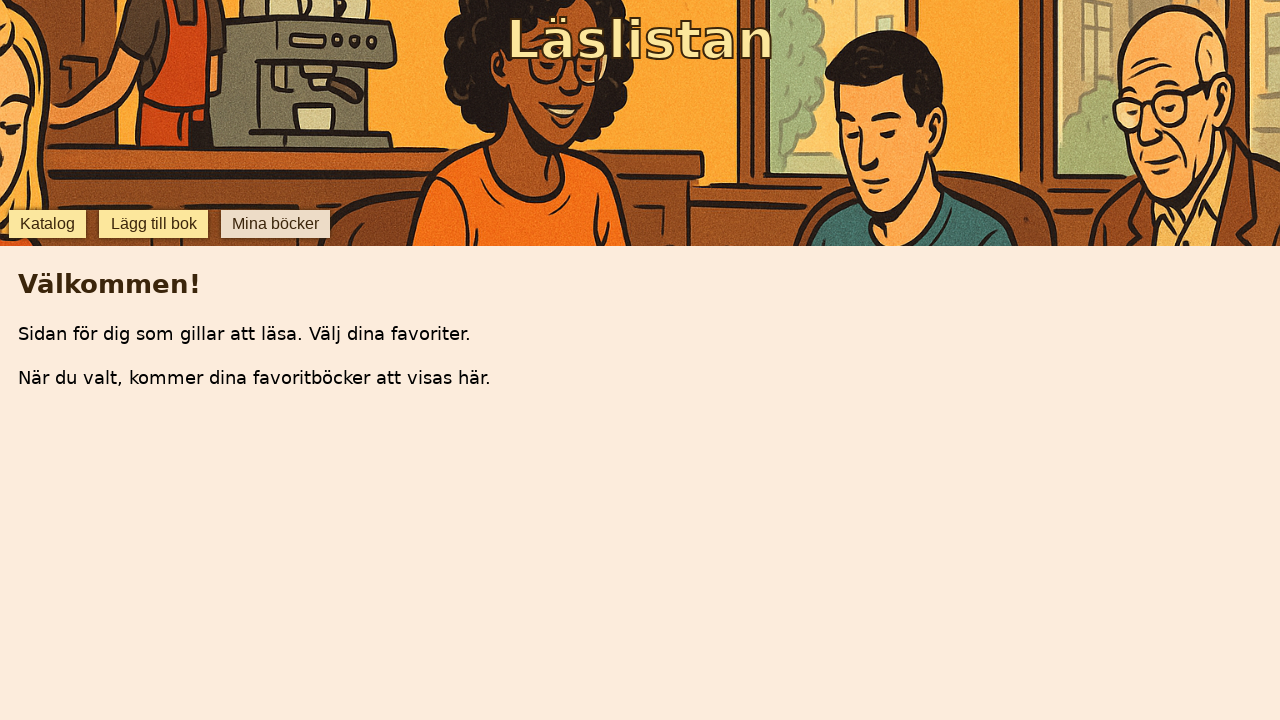

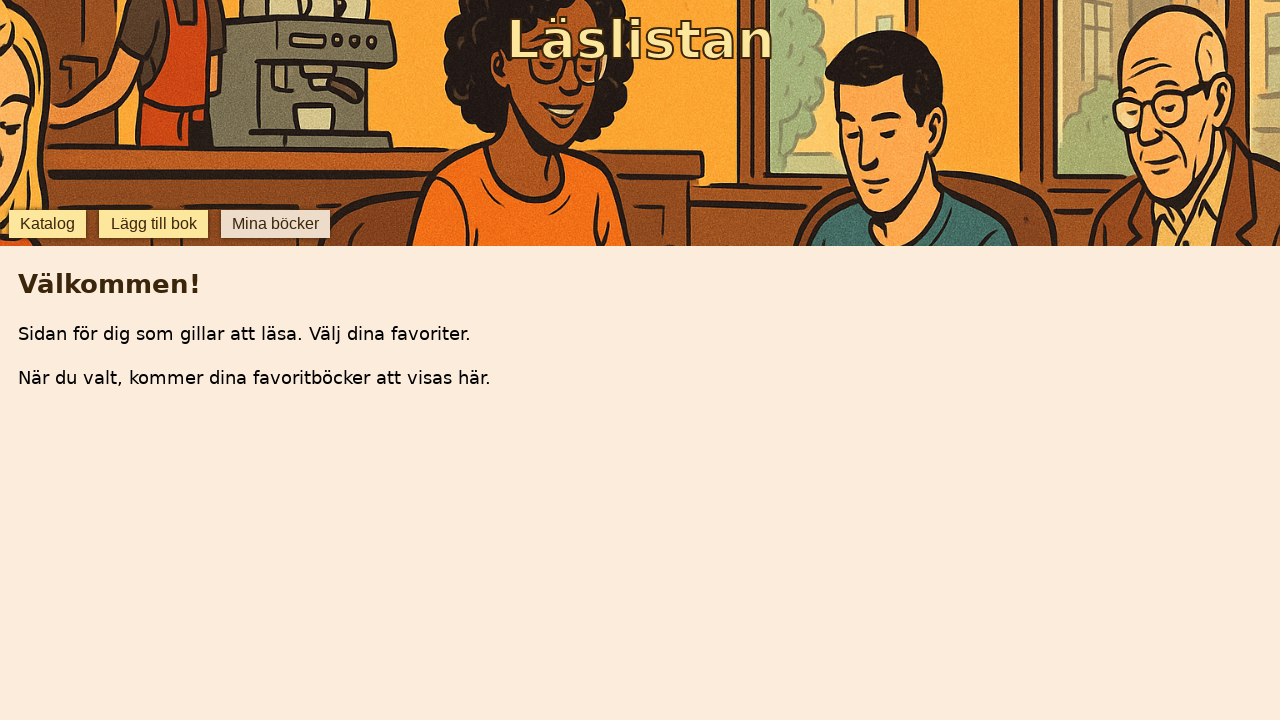